Tests dropdown selection functionality by selecting options using different methods - by index, value, and visible text

Starting URL: https://rahulshettyacademy.com/AutomationPractice/

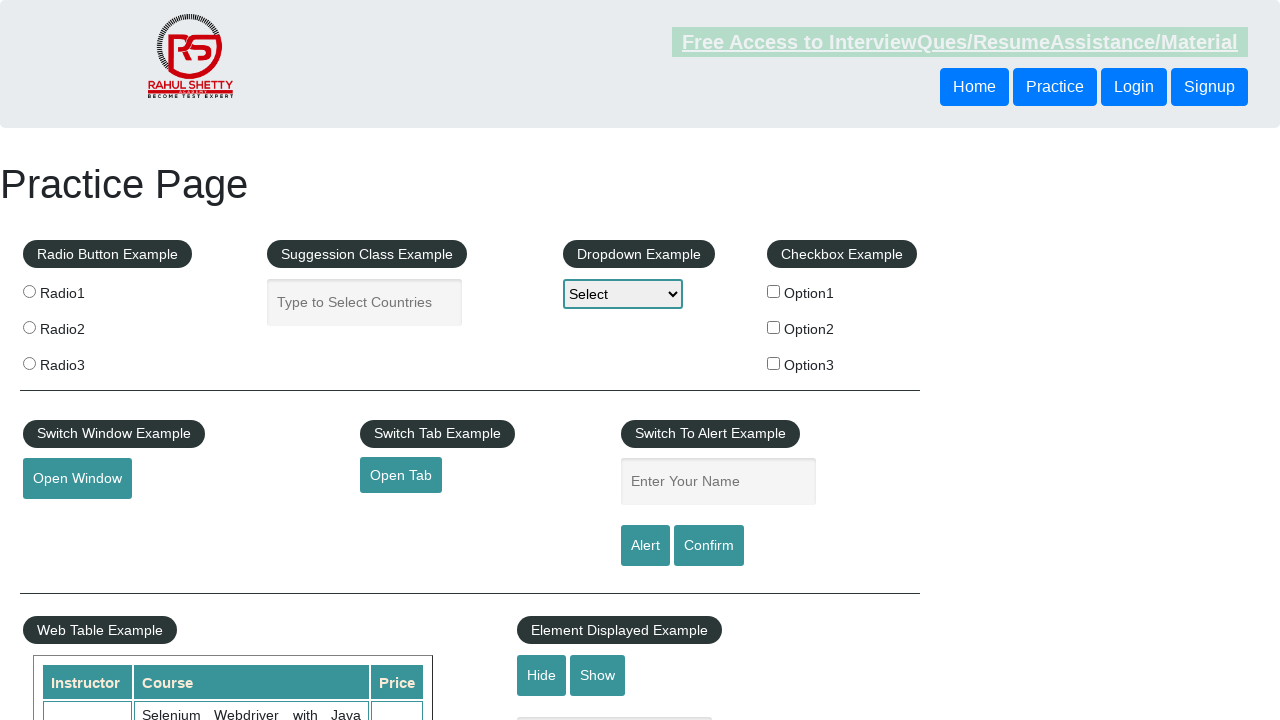

Located dropdown element with id 'dropdown-class-example'
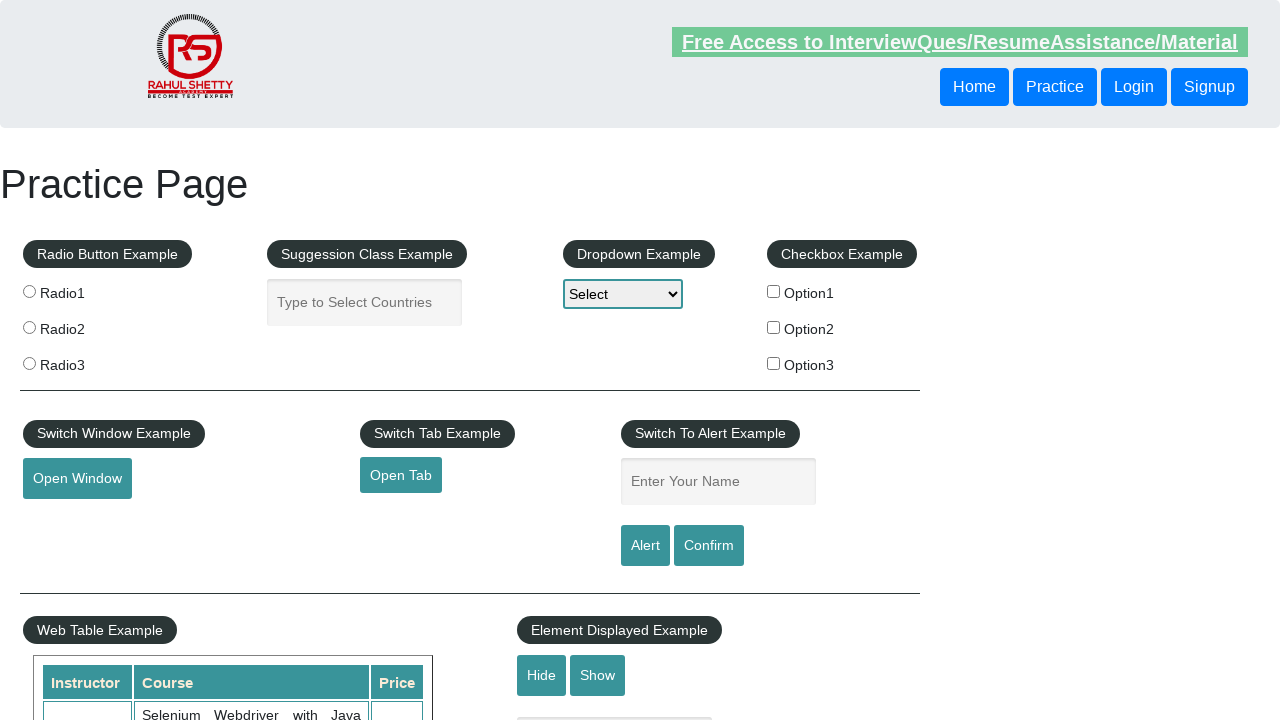

Selected dropdown option by index 3 on #dropdown-class-example
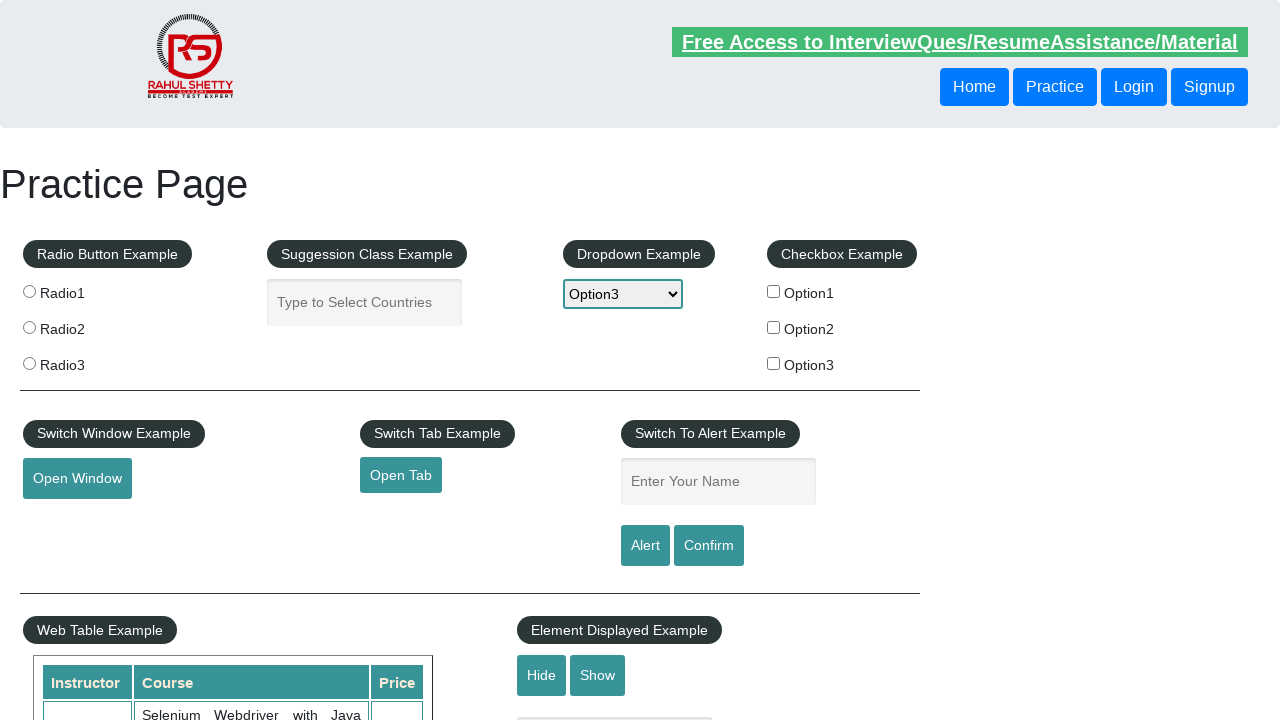

Selected dropdown option by value 'option2' on #dropdown-class-example
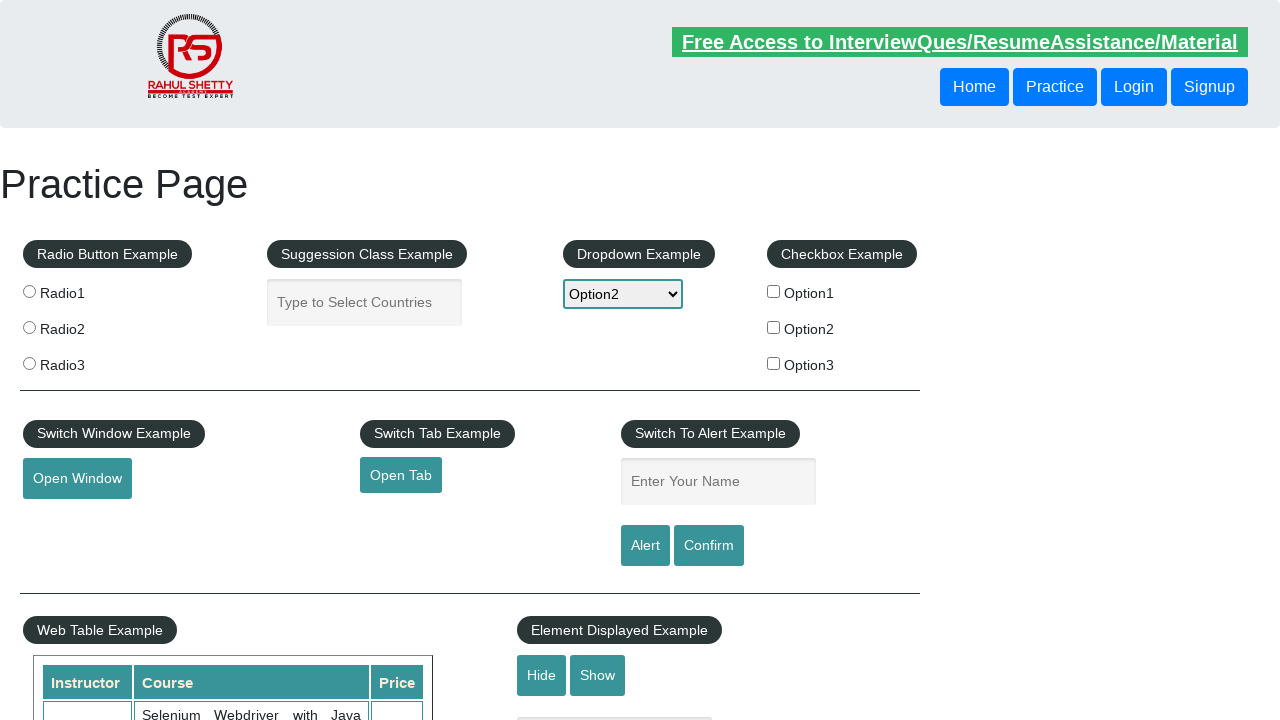

Selected dropdown option by visible text 'Option1' on #dropdown-class-example
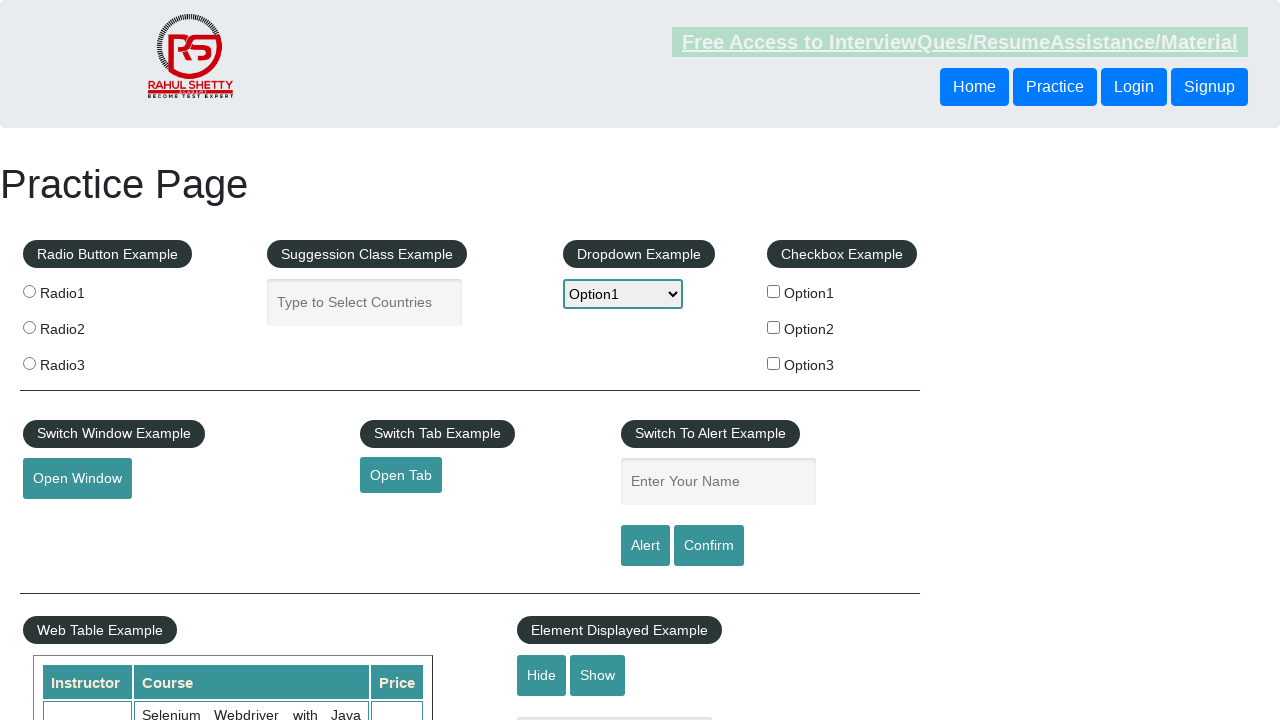

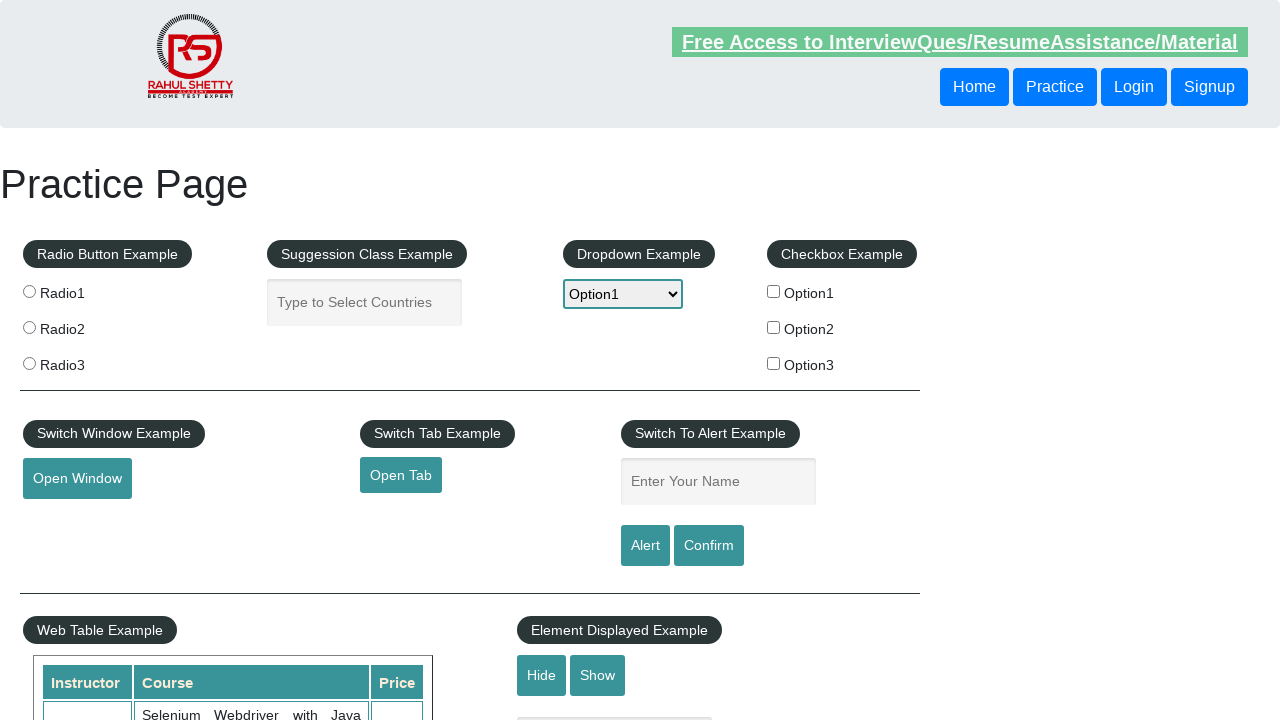